Tests that navigation links contain the correct Finnish text and link to all required pages including the services section.

Starting URL: https://ntig-uppsala.github.io/Frisor-Saxe/index-fi.html

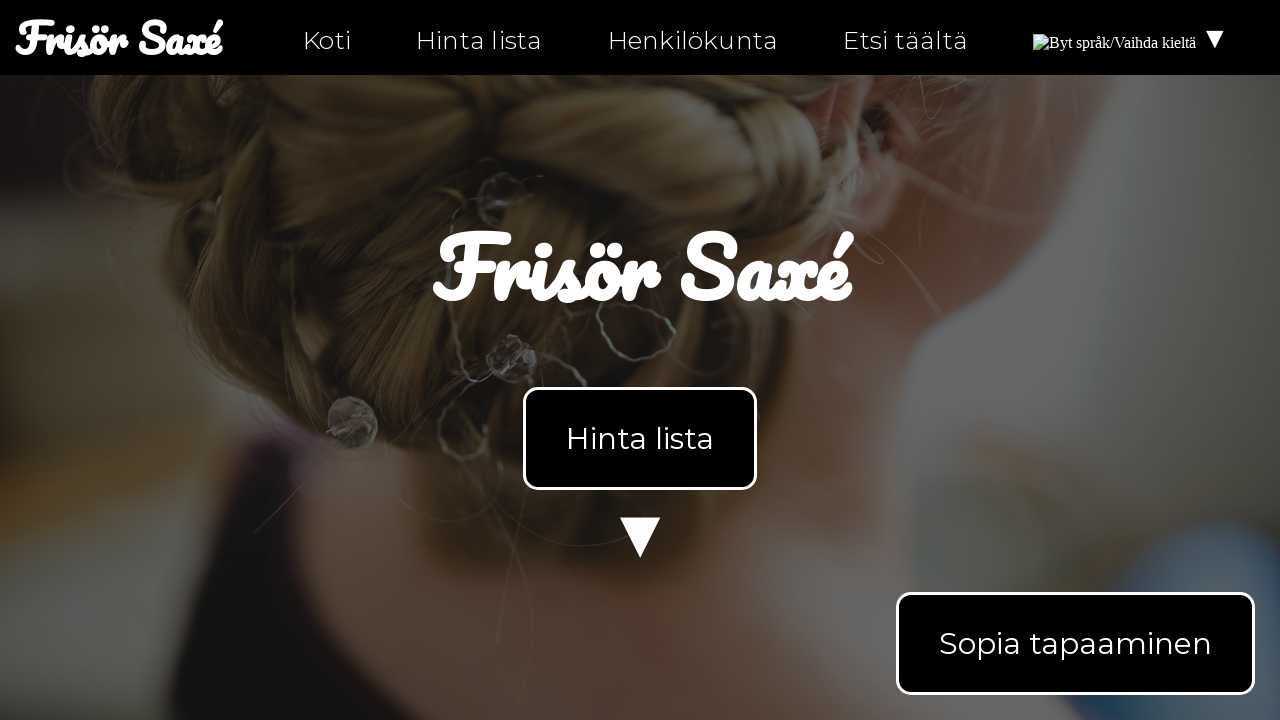

Retrieved body text content from index-fi.html
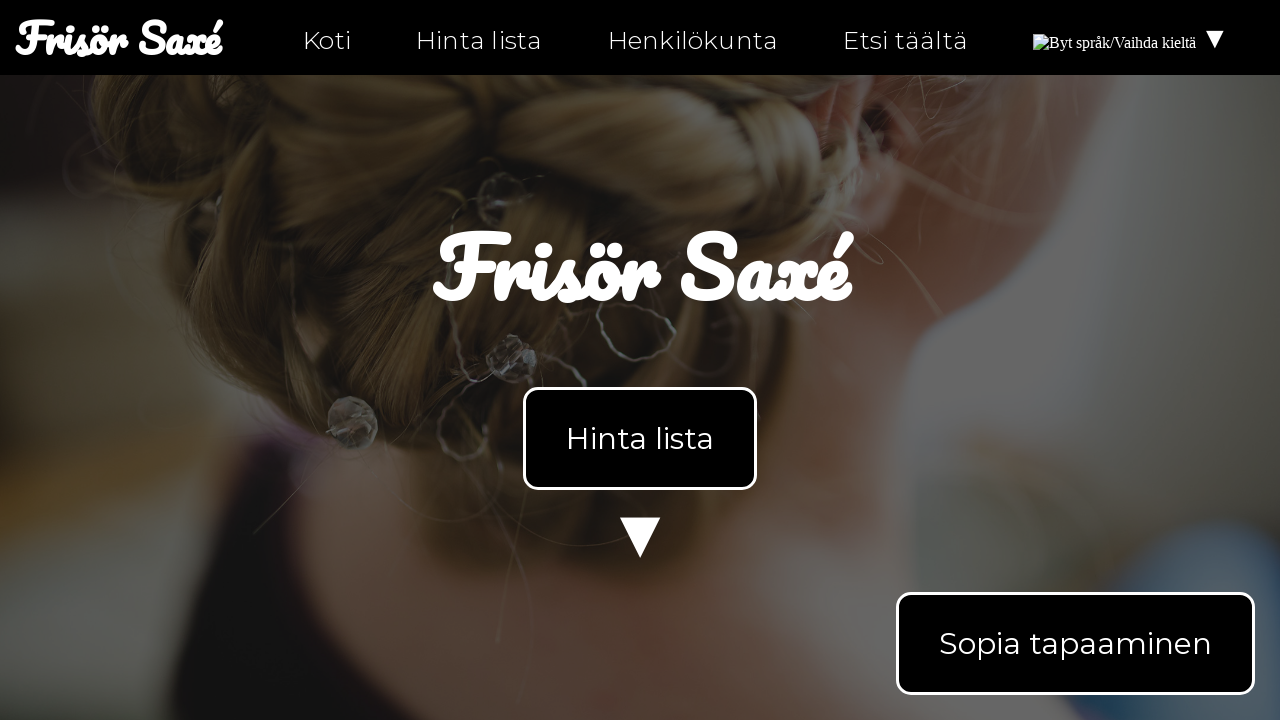

Verified all Finnish link texts (Koti, Henkilökunta, Etsi täältä) are present on index-fi.html
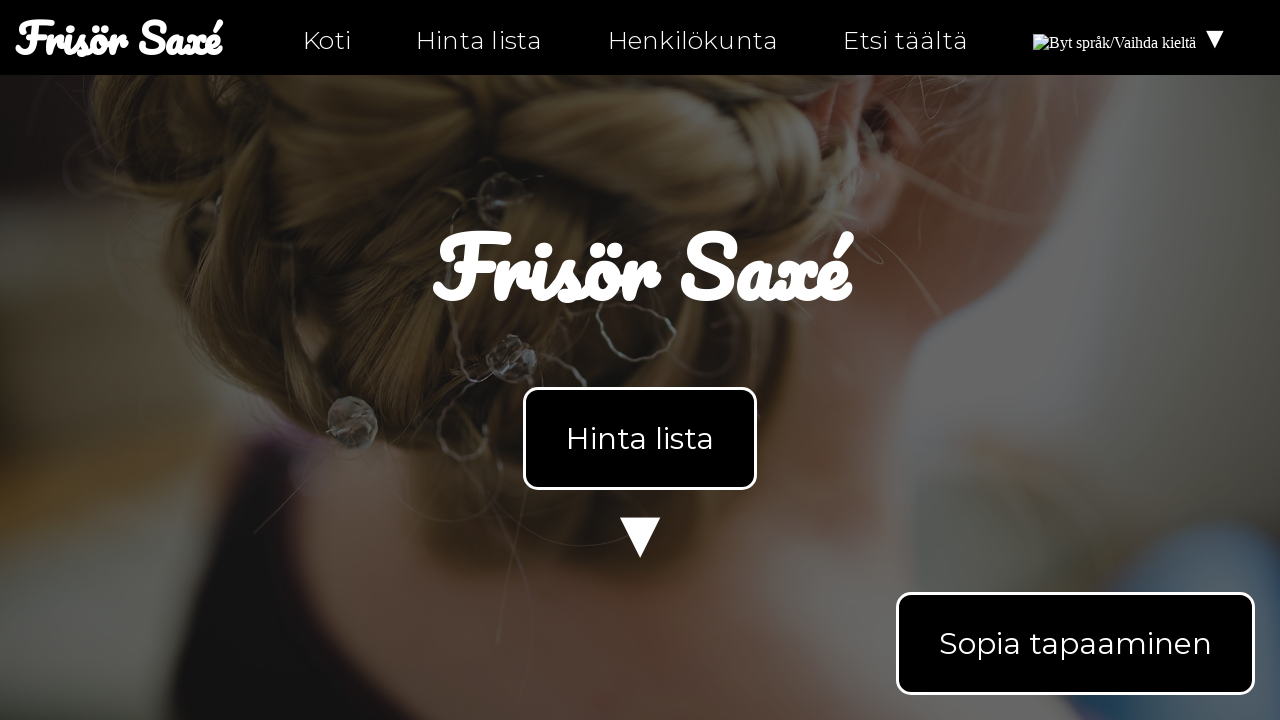

Retrieved all navigation links from the page
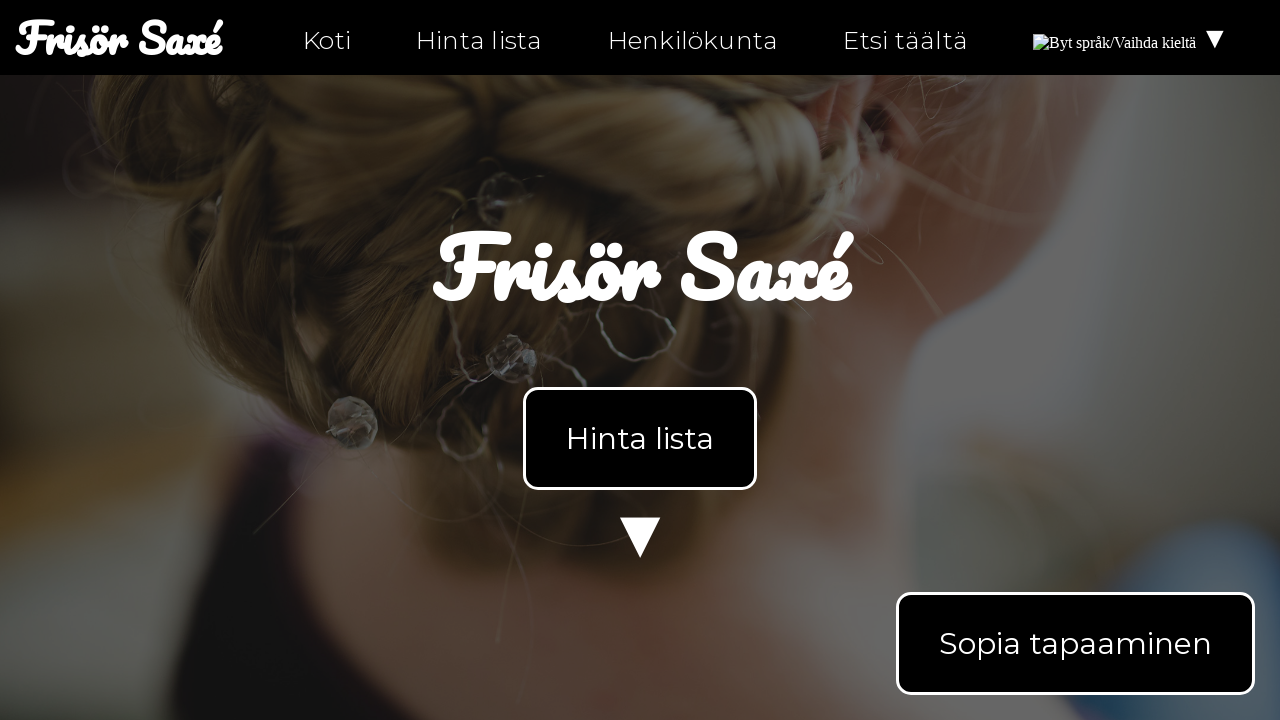

Extracted href attributes from navigation links
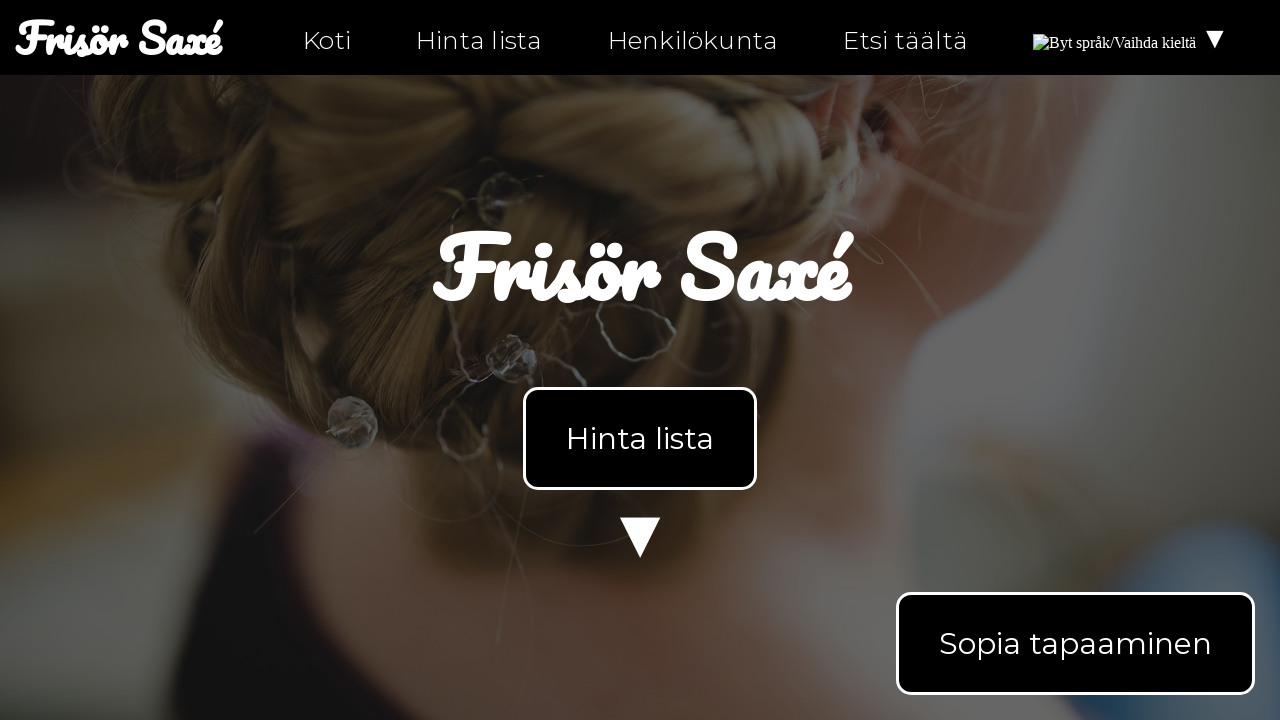

Verified all required pages (index-fi.html, personal-fi.html, hitta-hit-fi.html) are linked in navigation
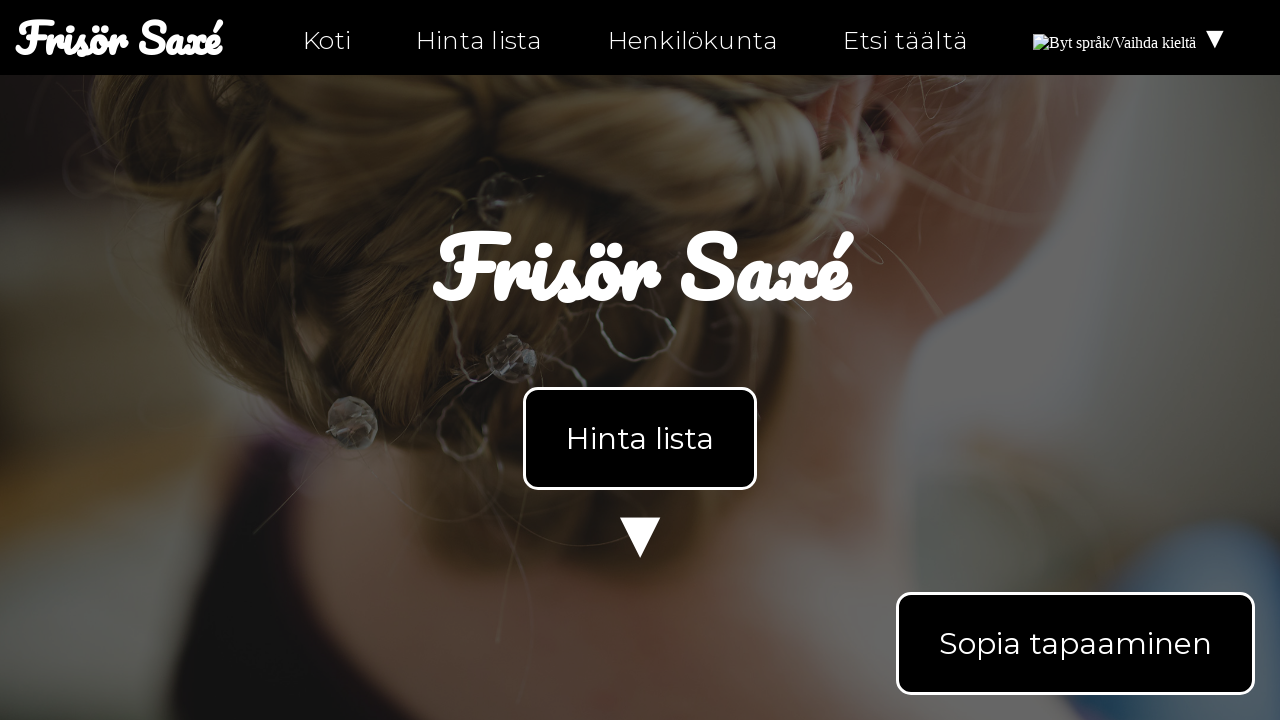

Verified navigation link to products section (index-fi.html#products) exists
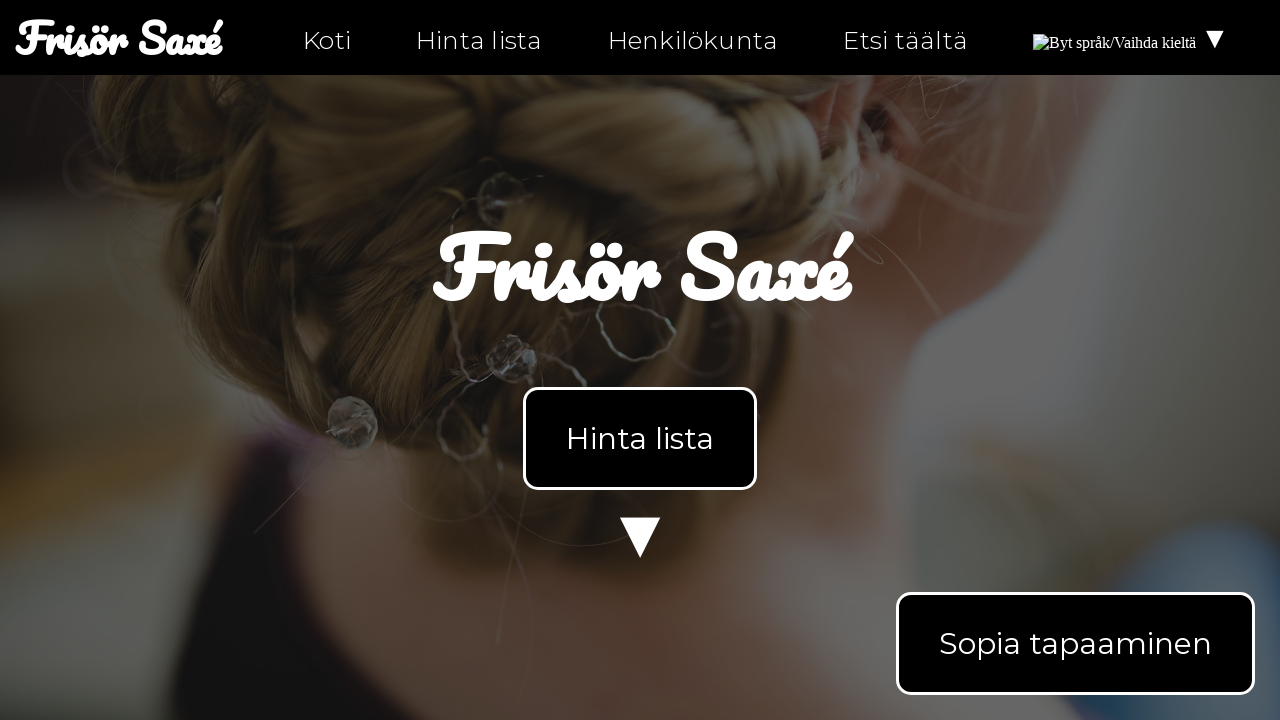

Navigated to personal-fi.html
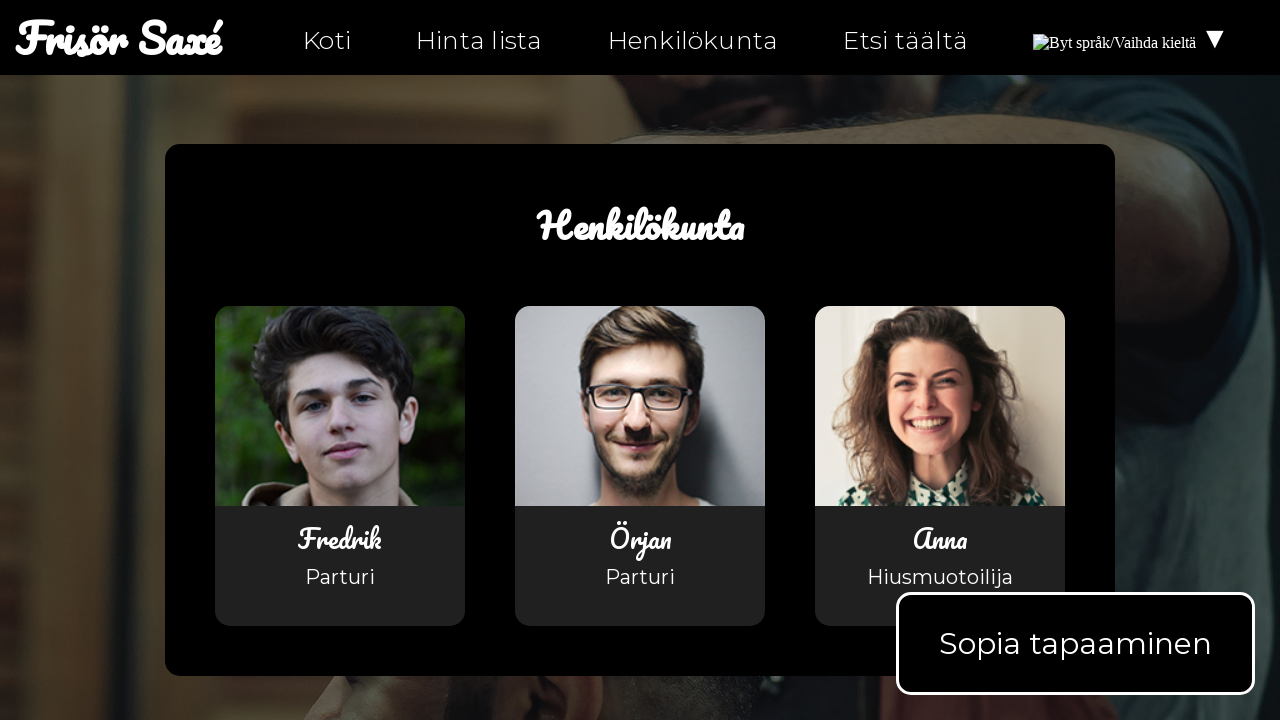

Retrieved body text content from personal-fi.html
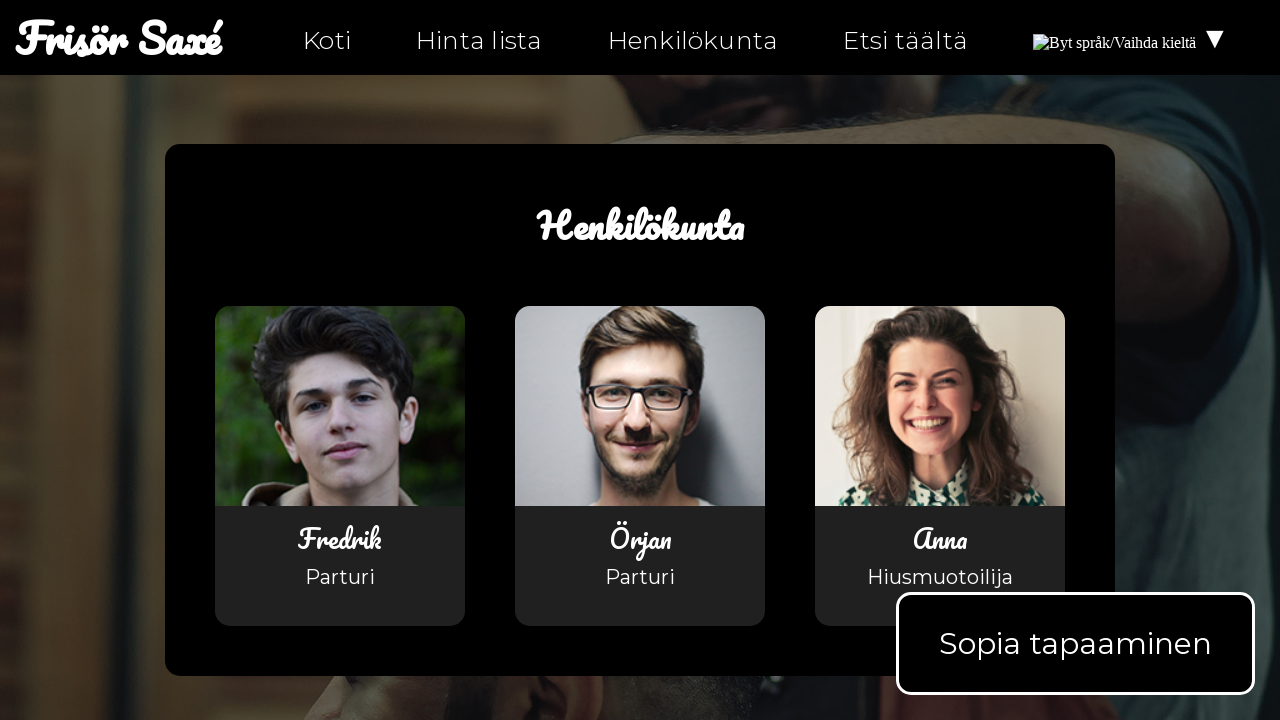

Verified all Finnish link texts are present on personal-fi.html
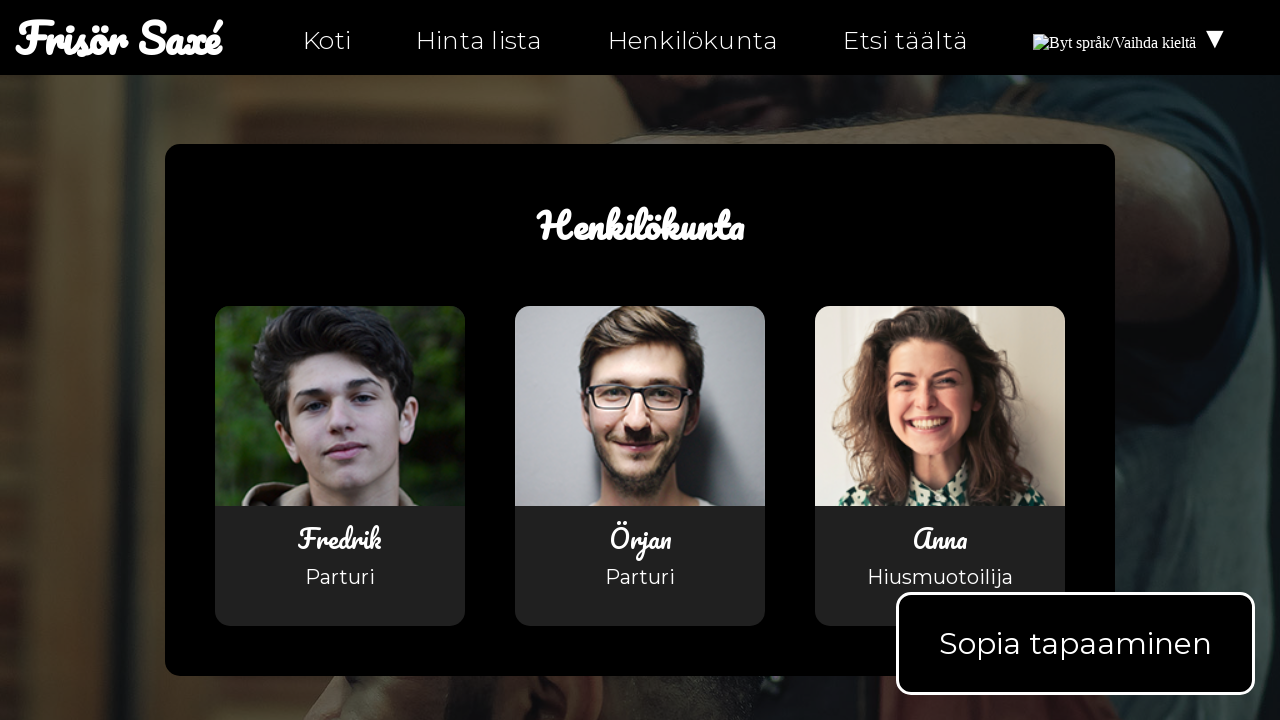

Navigated to hitta-hit-fi.html
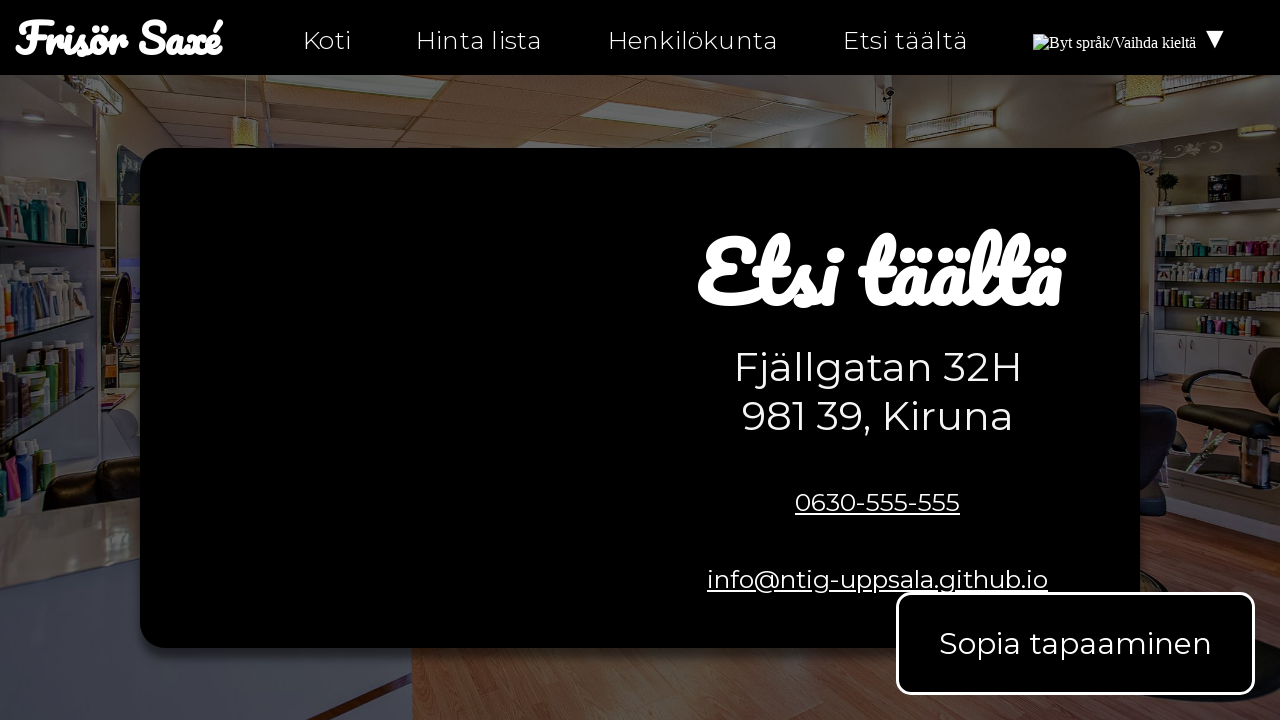

Retrieved body text content from hitta-hit-fi.html
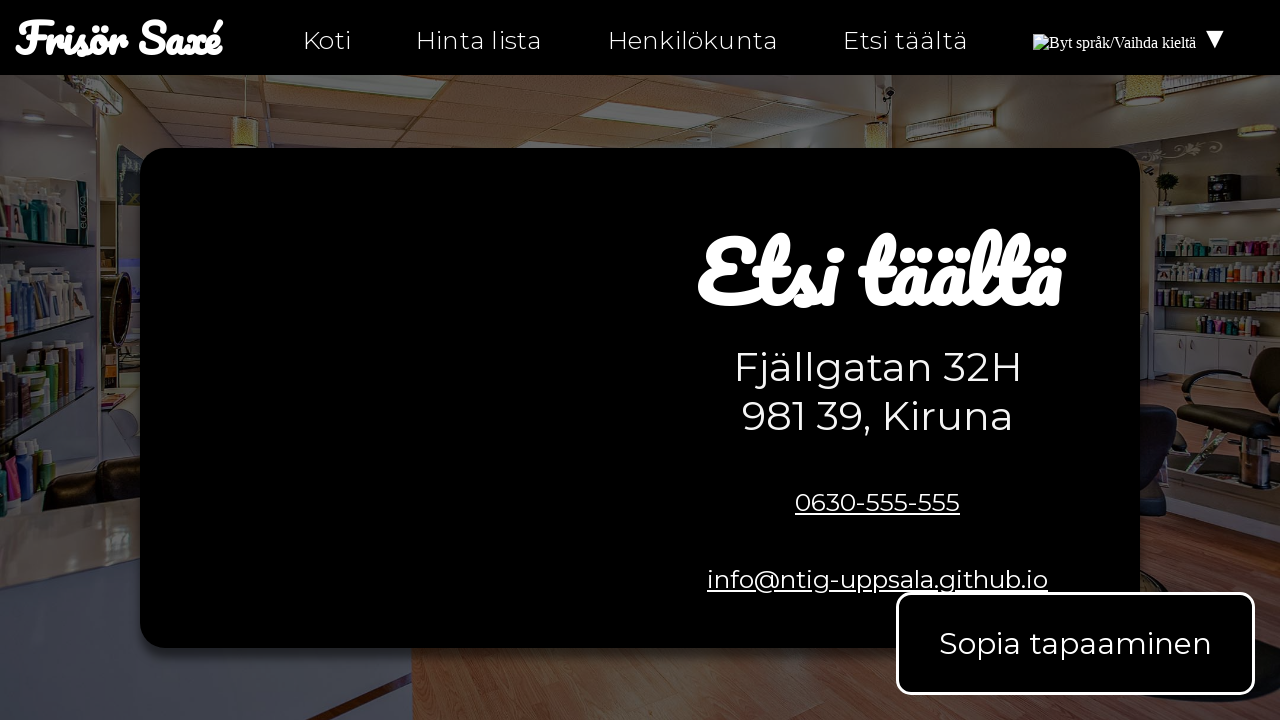

Verified all Finnish link texts are present on hitta-hit-fi.html
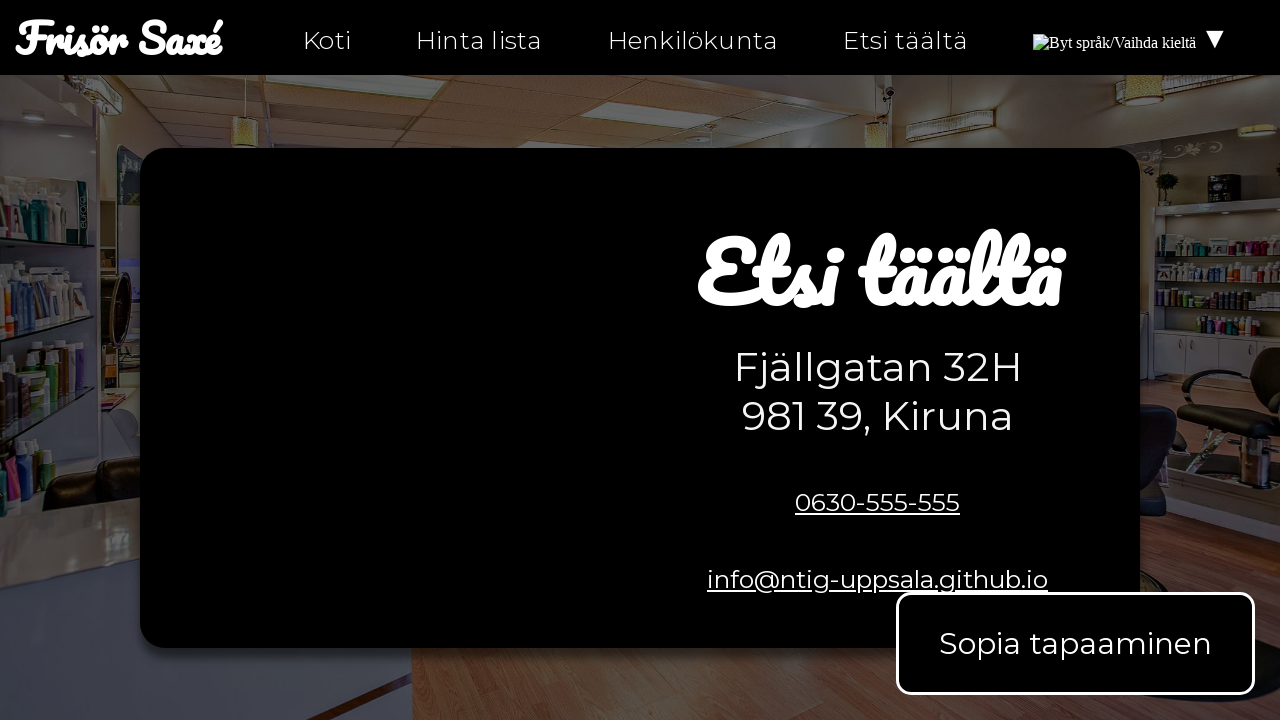

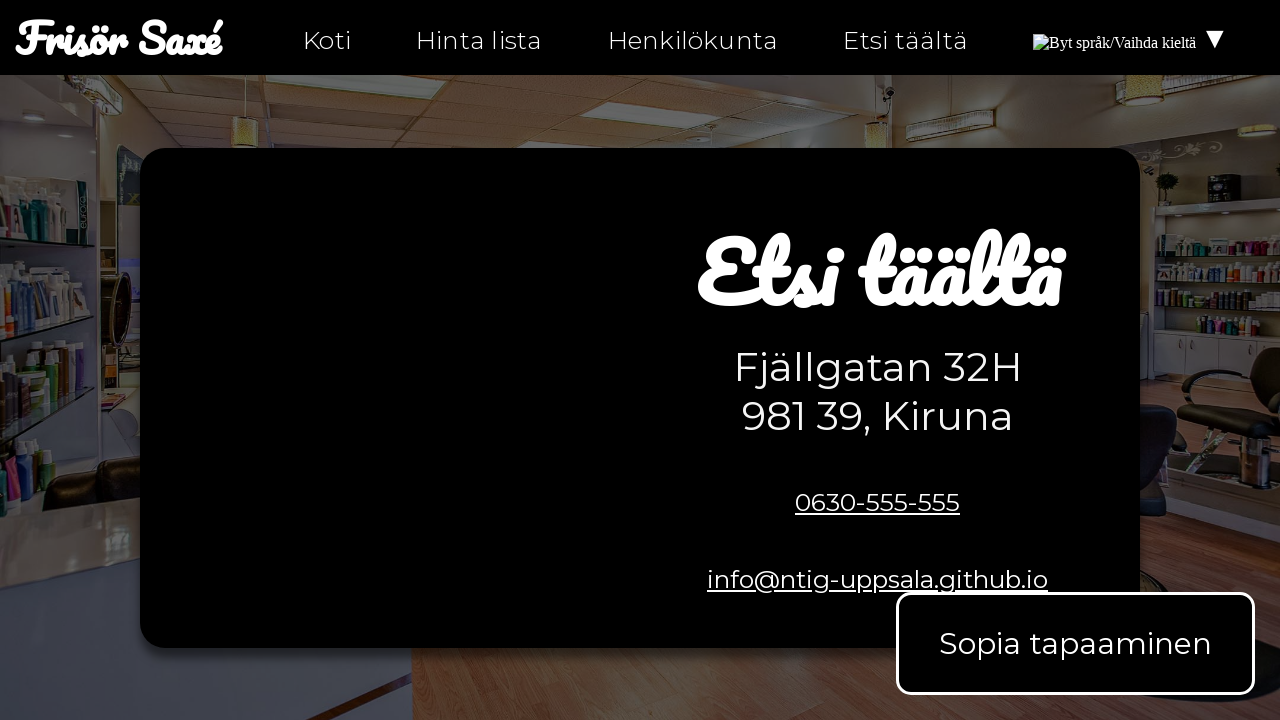